Tests dropdown selection functionality by selecting a country and then selecting a city from dependent dropdowns

Starting URL: https://www.leafground.com/select.xhtml

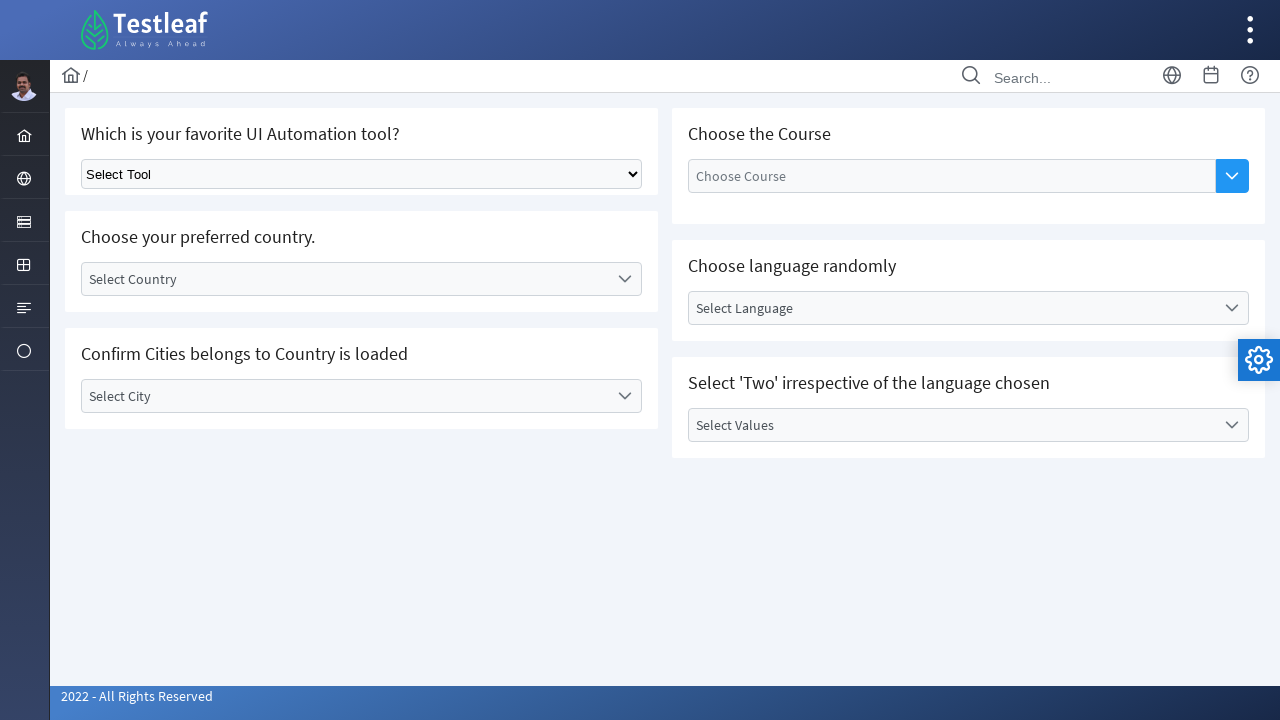

Clicked on the Country dropdown at (345, 279) on xpath=//label[text()='Select Country']
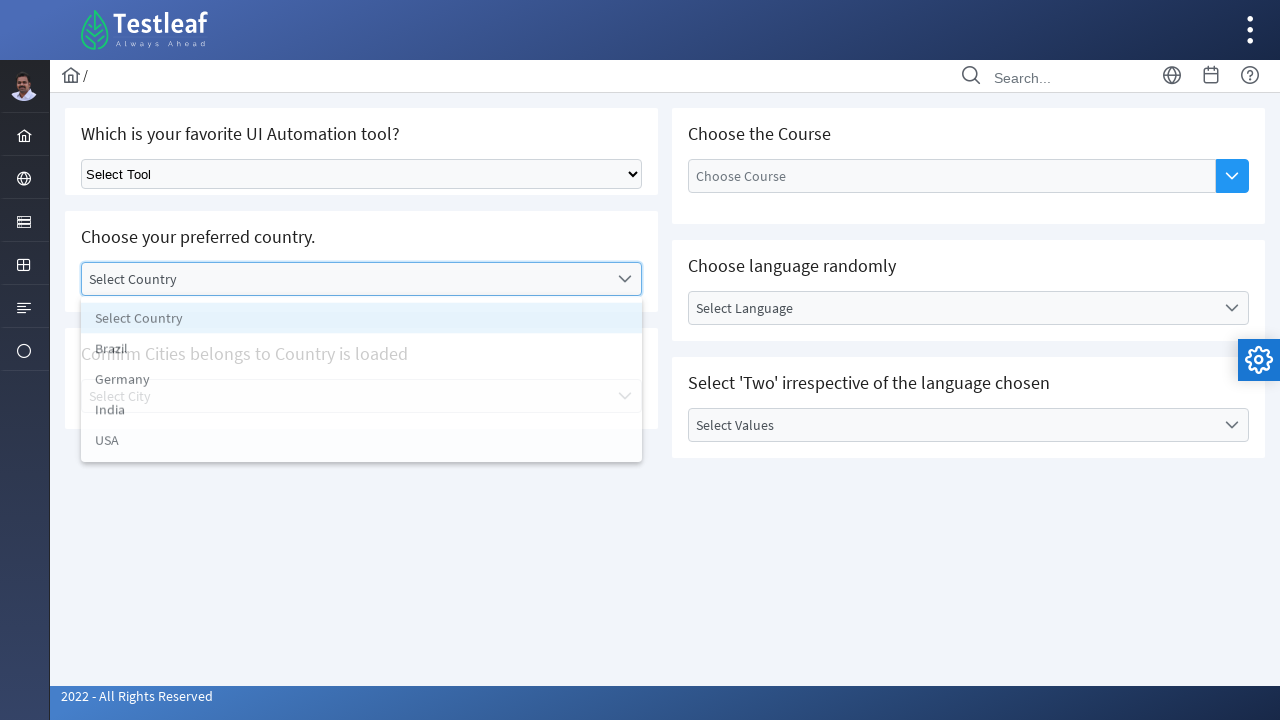

Selected India from the country dropdown at (362, 415) on xpath=//li[text()='India']
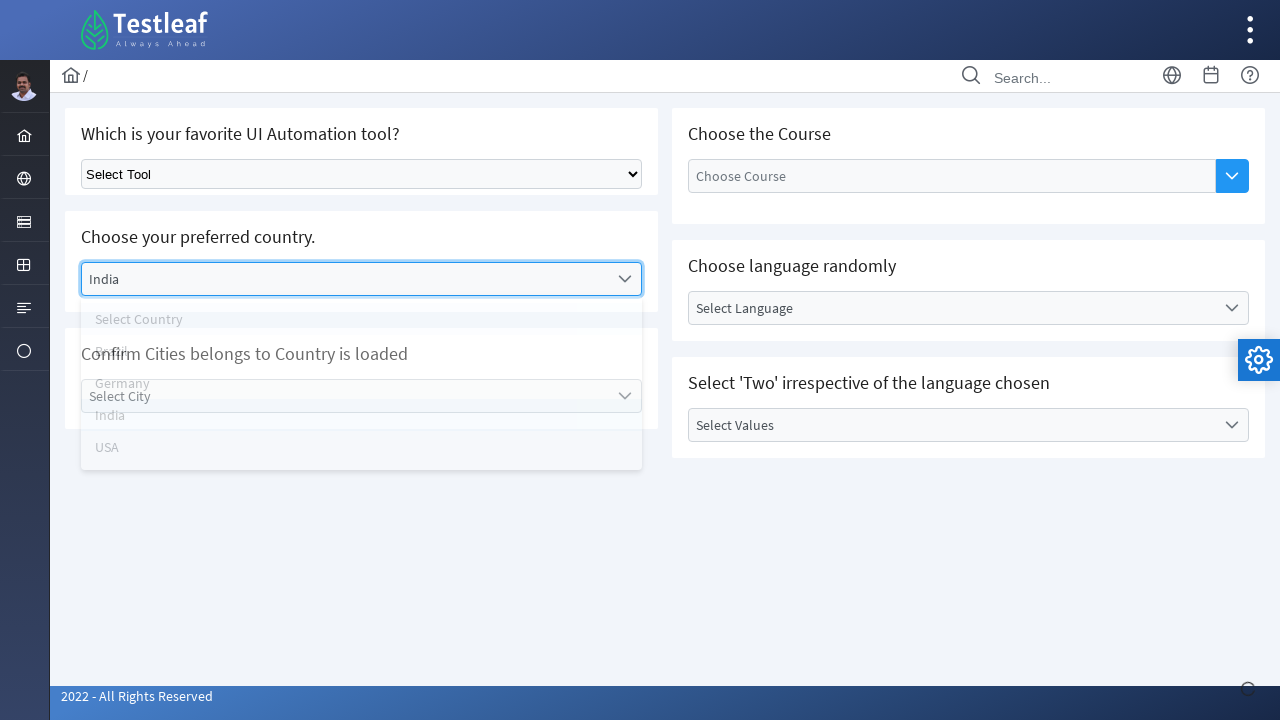

Clicked on the City dropdown at (345, 396) on xpath=//label[text()='Select City']
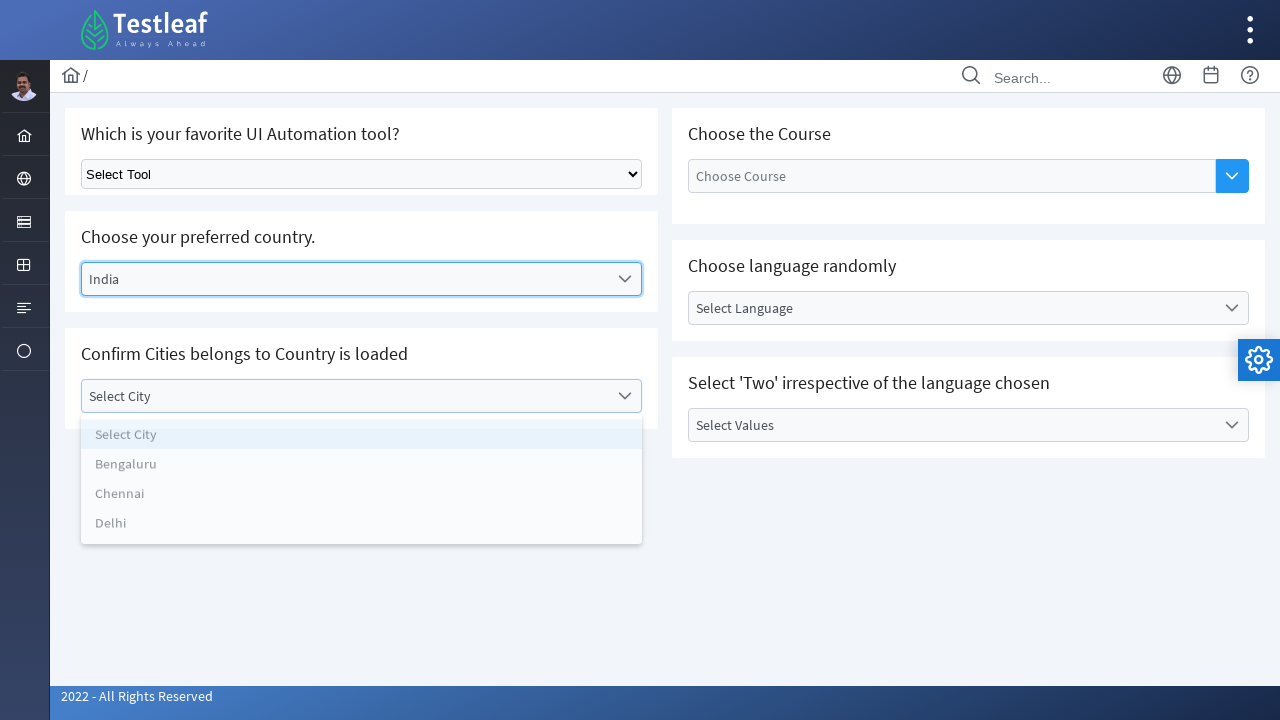

Selected Chennai from the city dropdown at (362, 500) on xpath=//li[text()='Chennai']
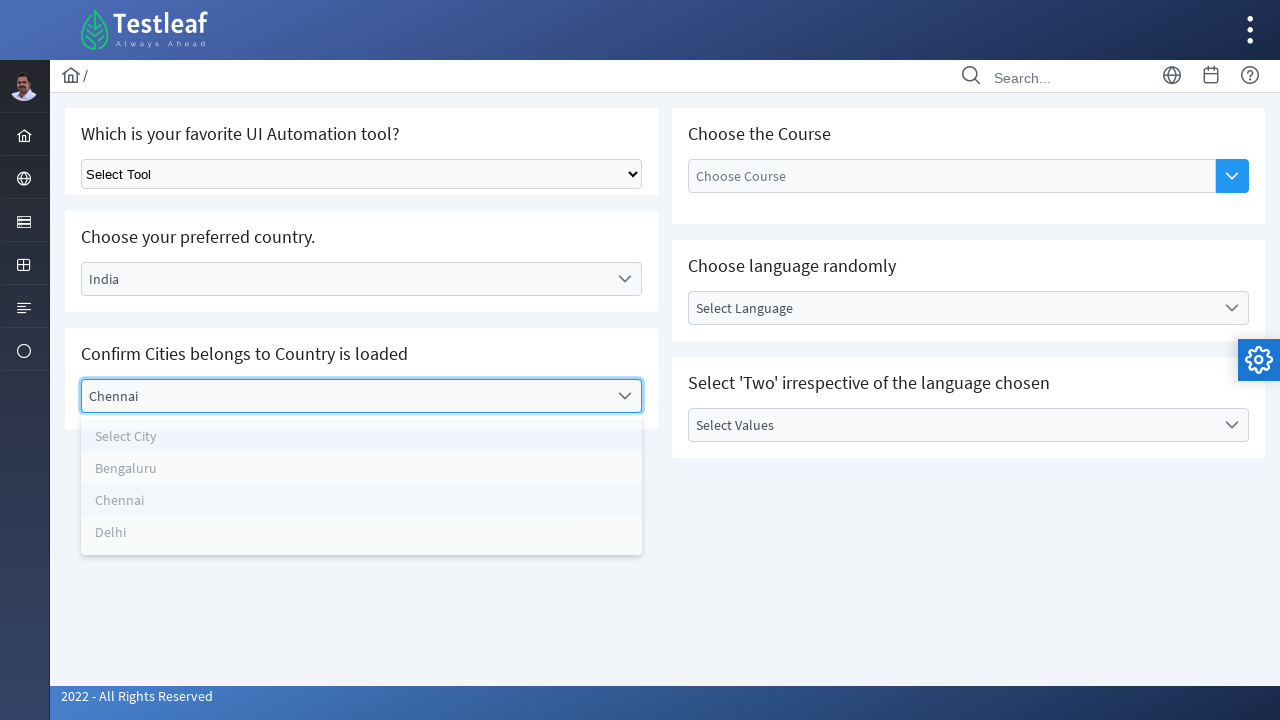

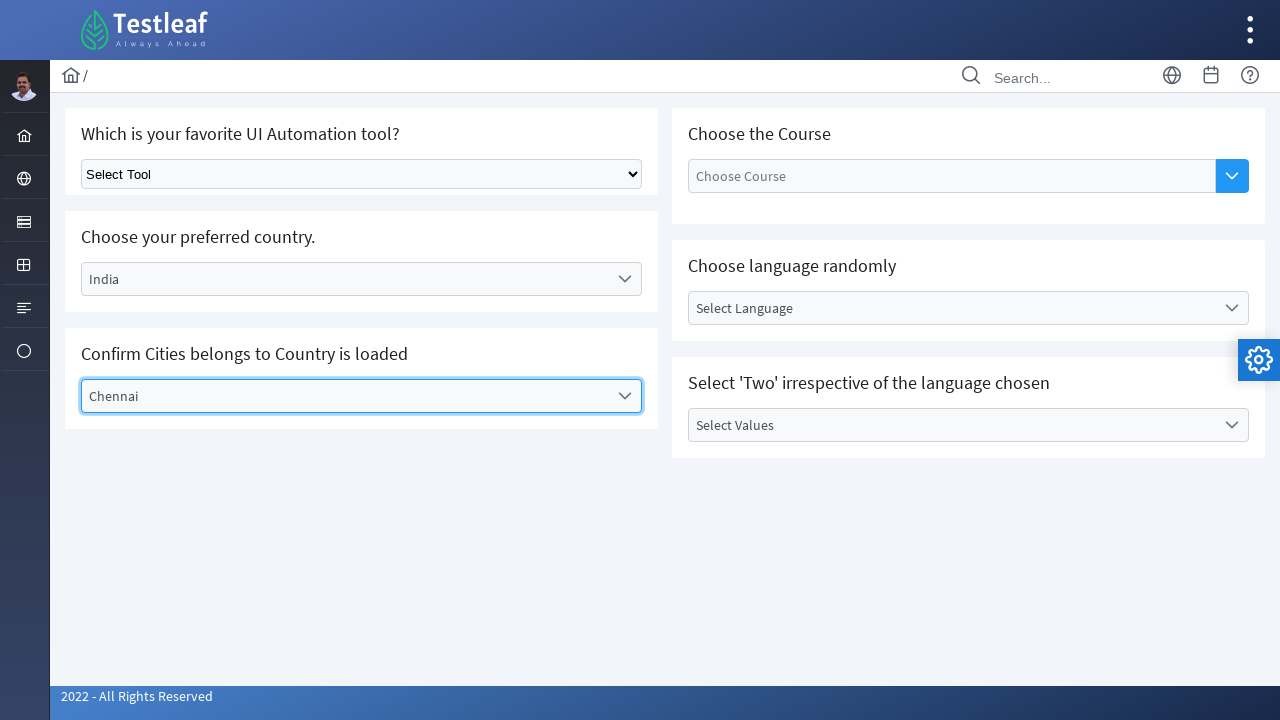